Tests table handling on W3Schools by navigating to the HTML tables page and verifying that the customers table contains expected content including "Canada" in the country column.

Starting URL: https://www.w3schools.com/html/html_tables.asp

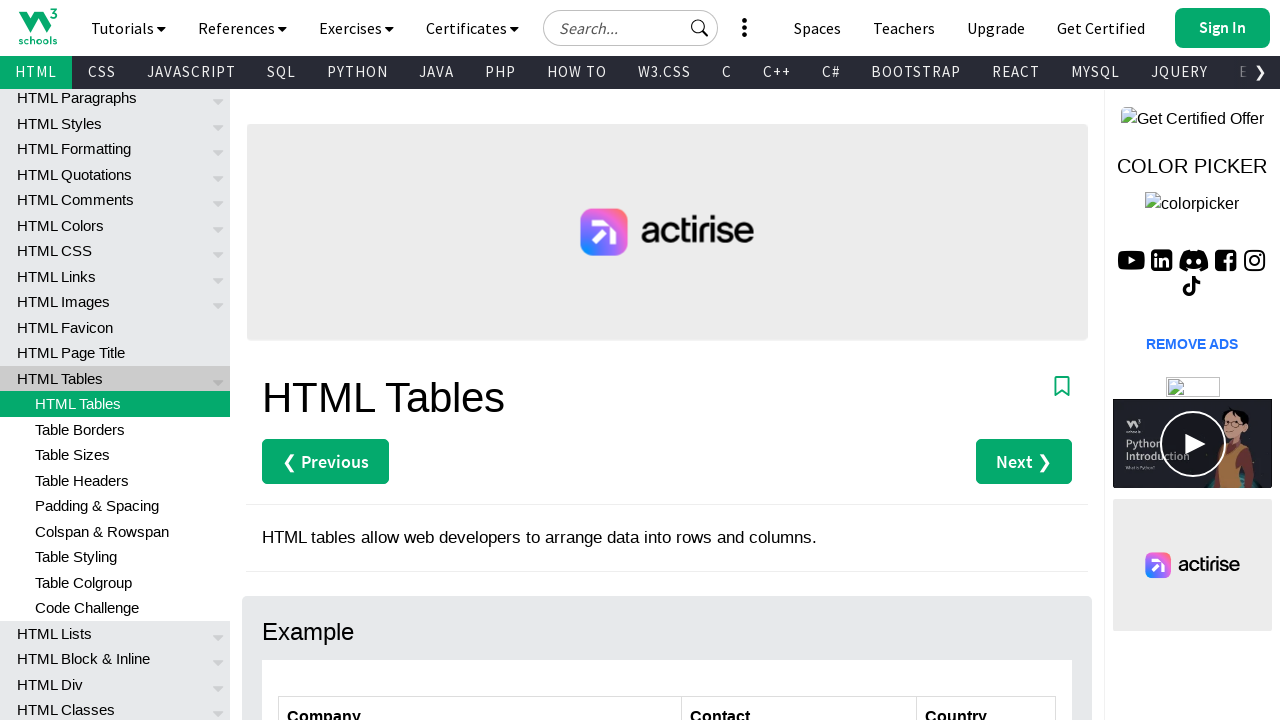

Waited for customers table to be visible
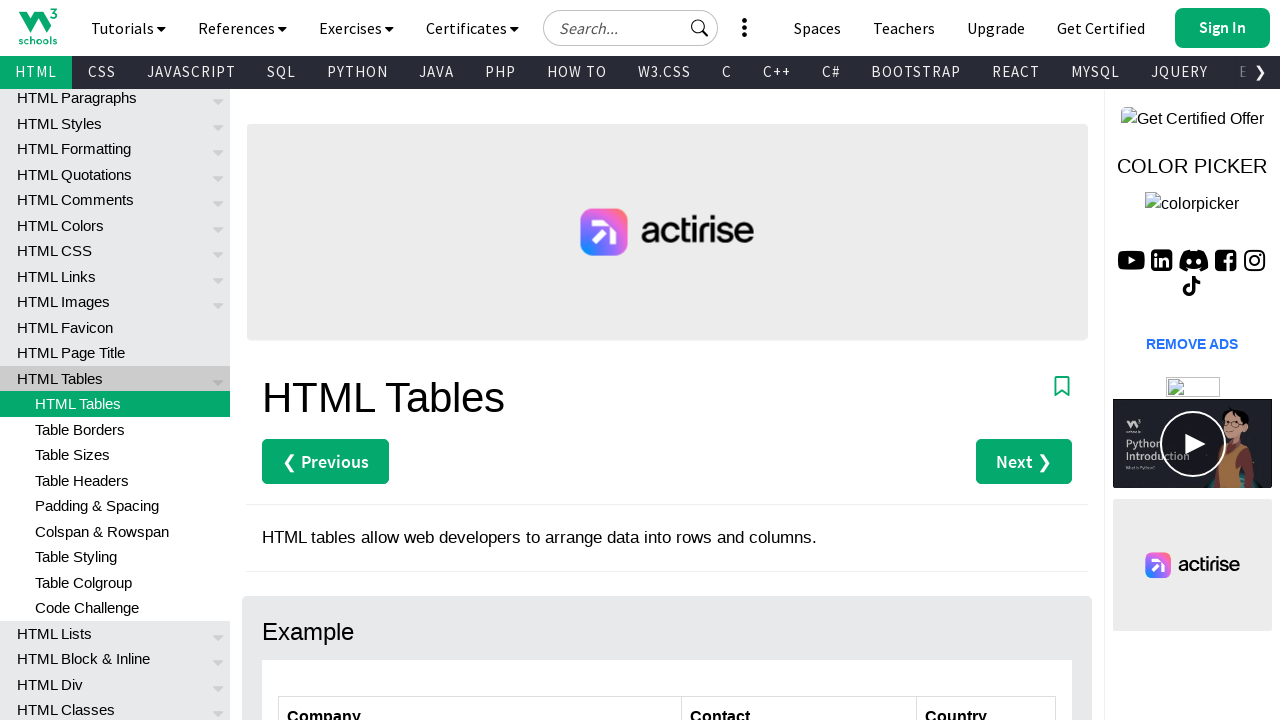

Located all rows in customers table
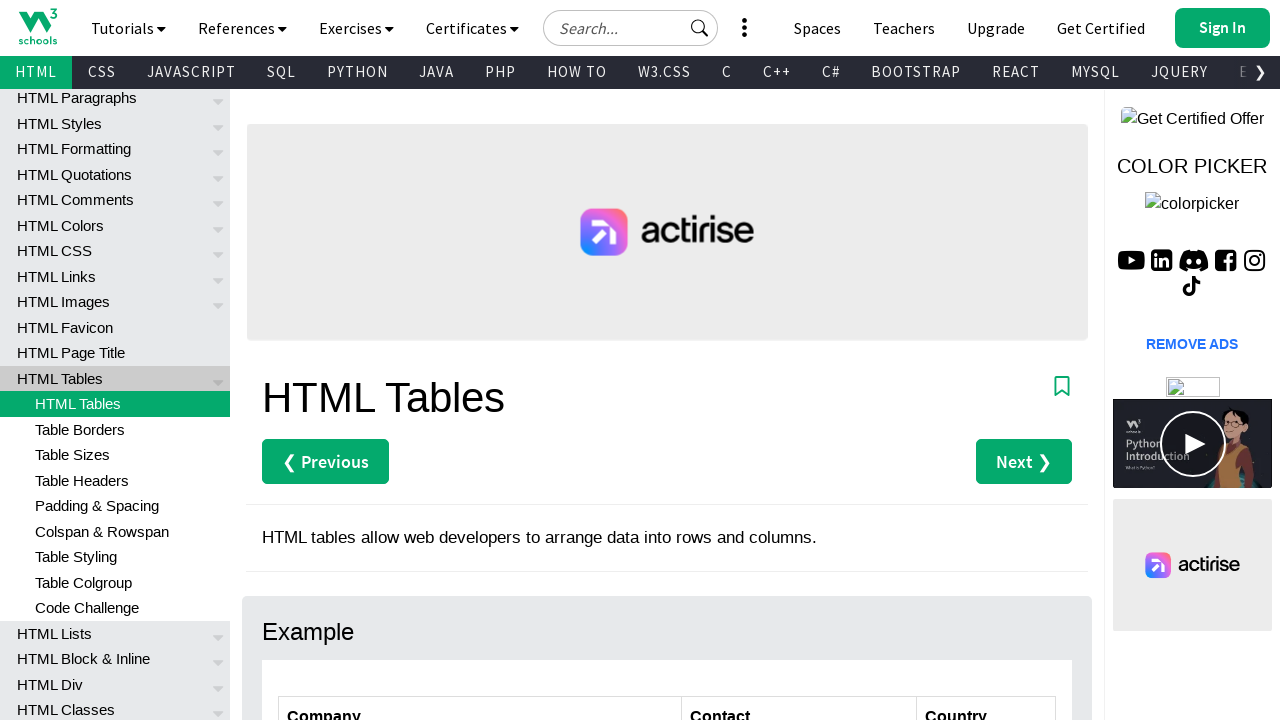

Counted 7 rows in customers table
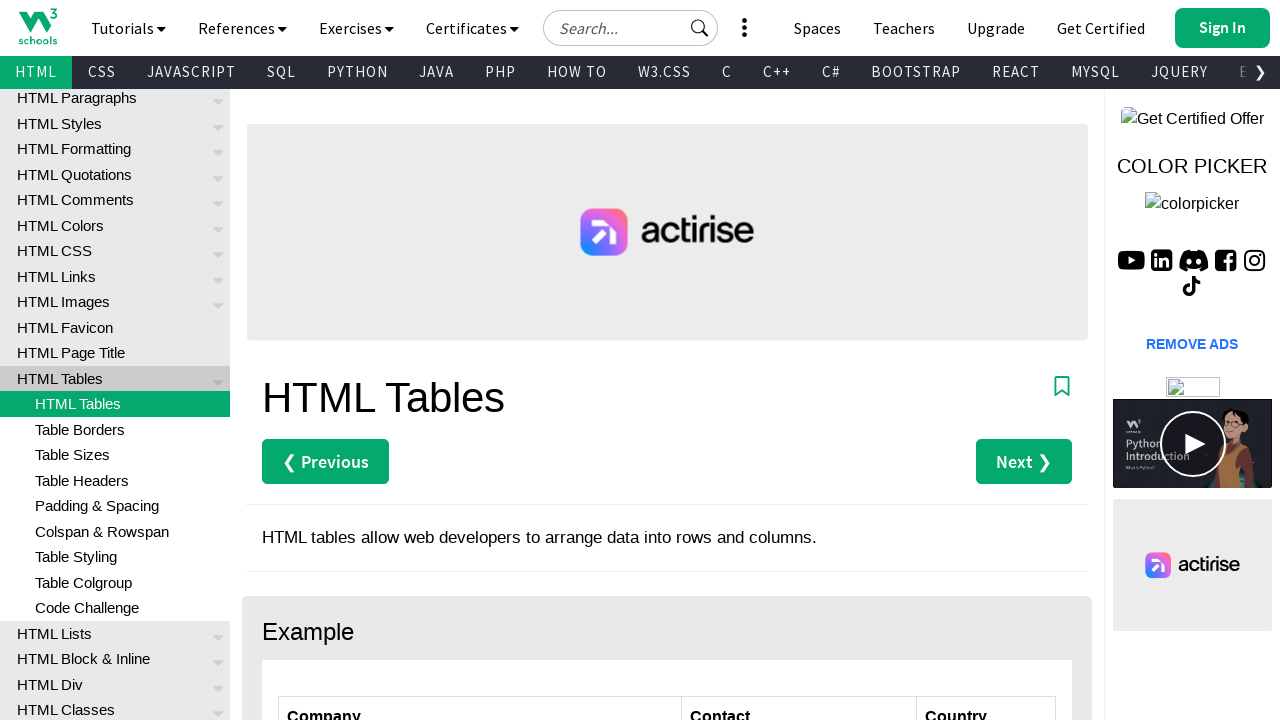

Located all column headers in customers table
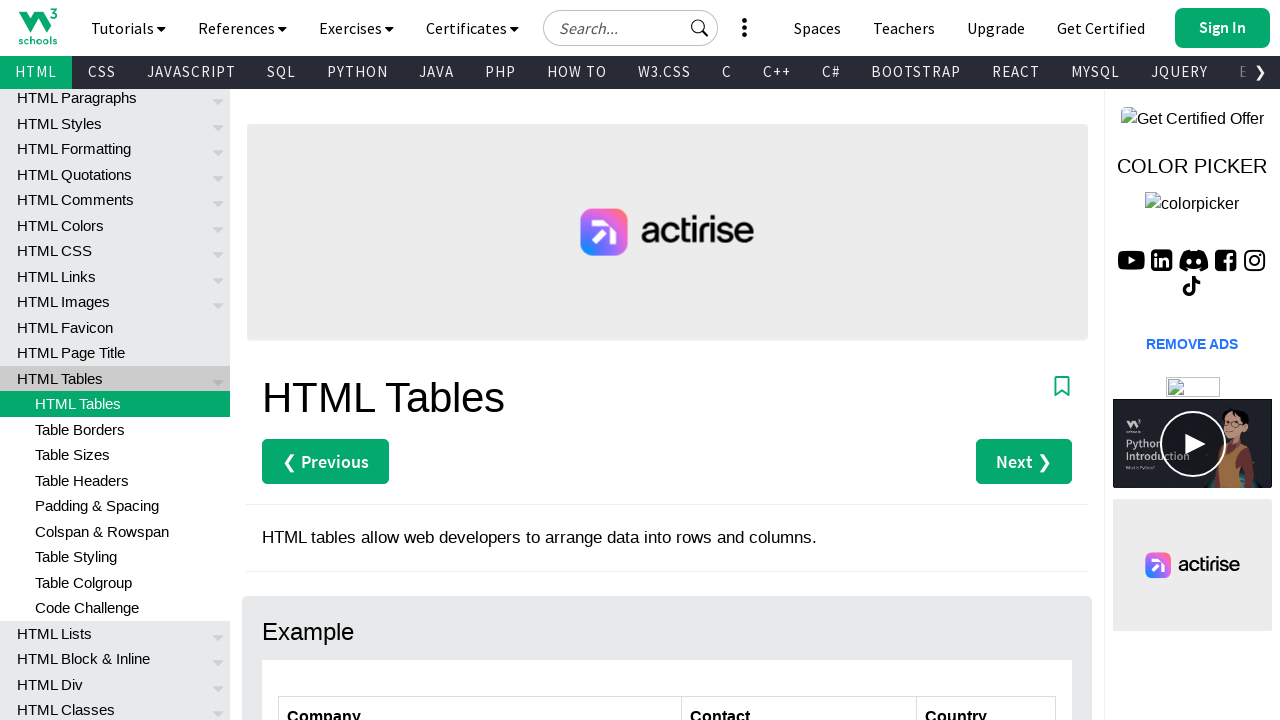

Counted 3 columns in customers table
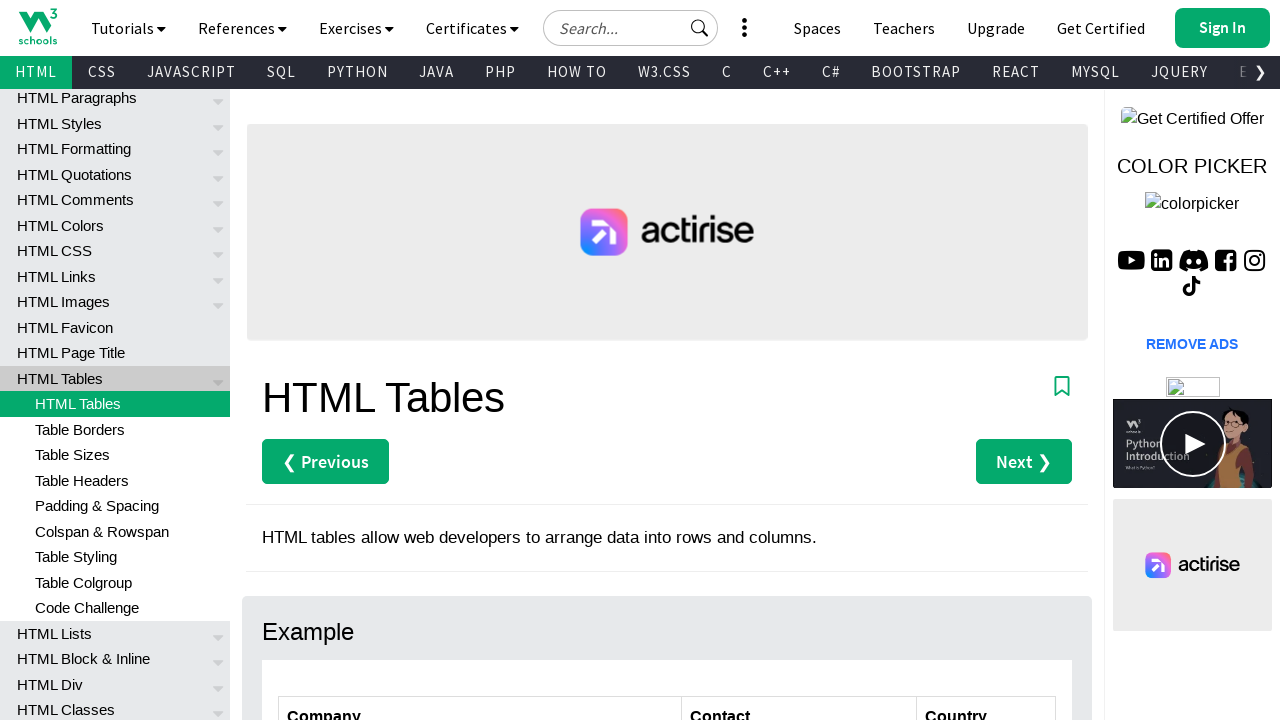

Verified table has multiple rows
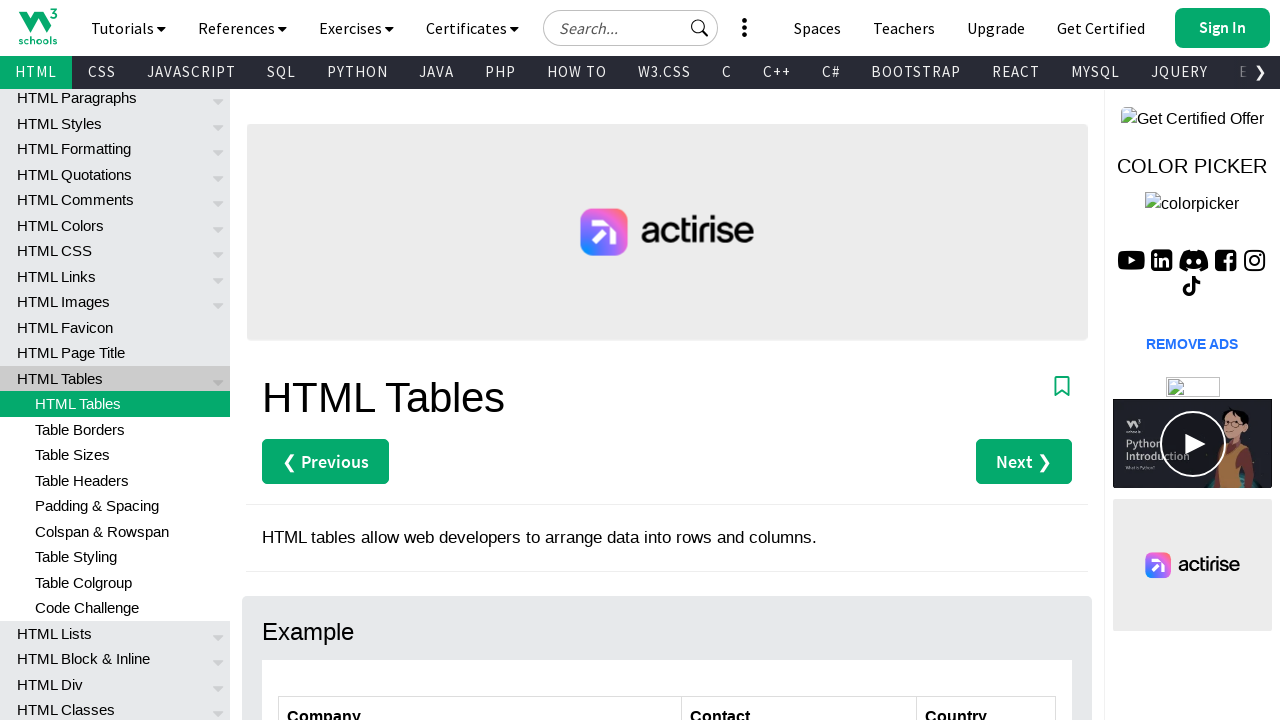

Verified table has columns
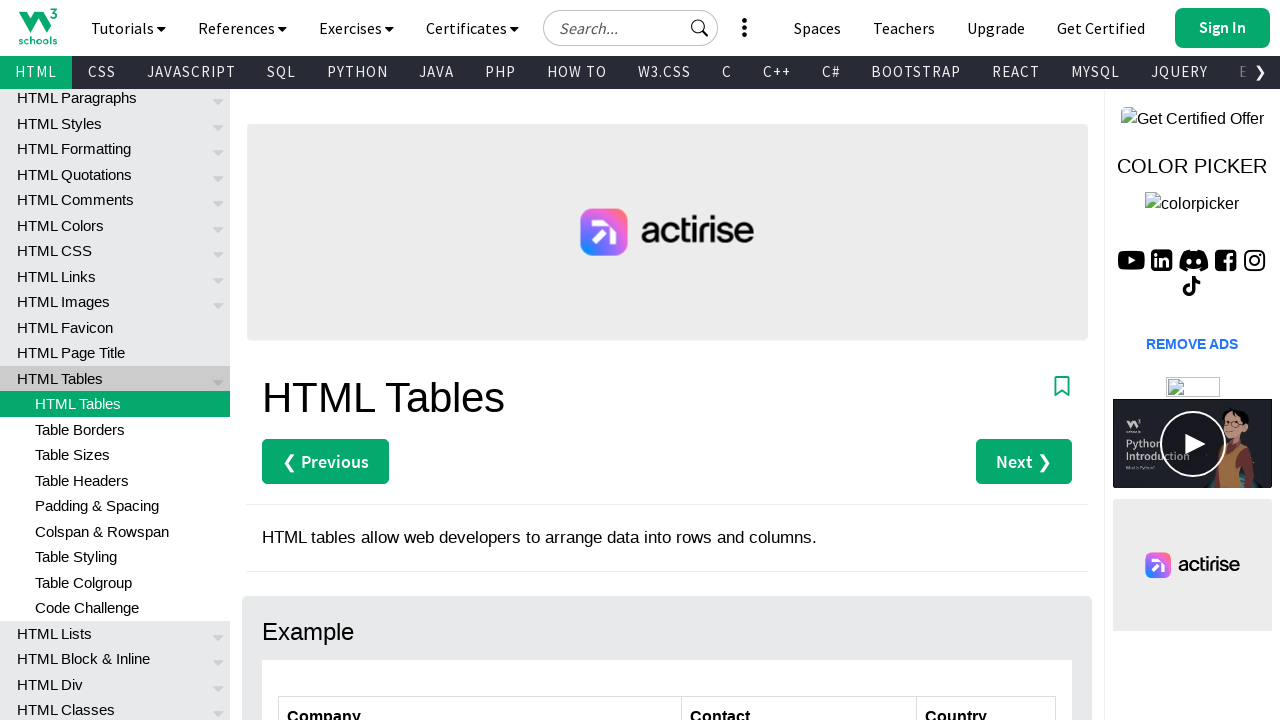

Located cell containing 'Canada' in customers table
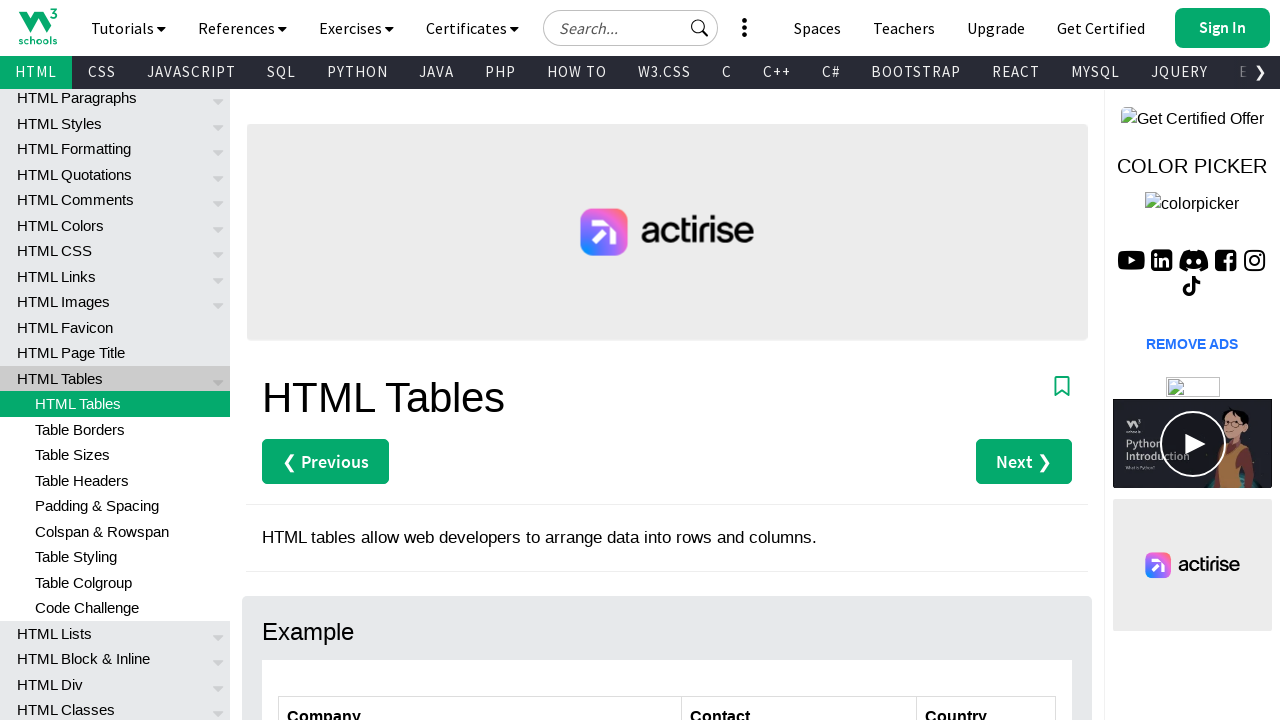

Verified Canada cell is visible
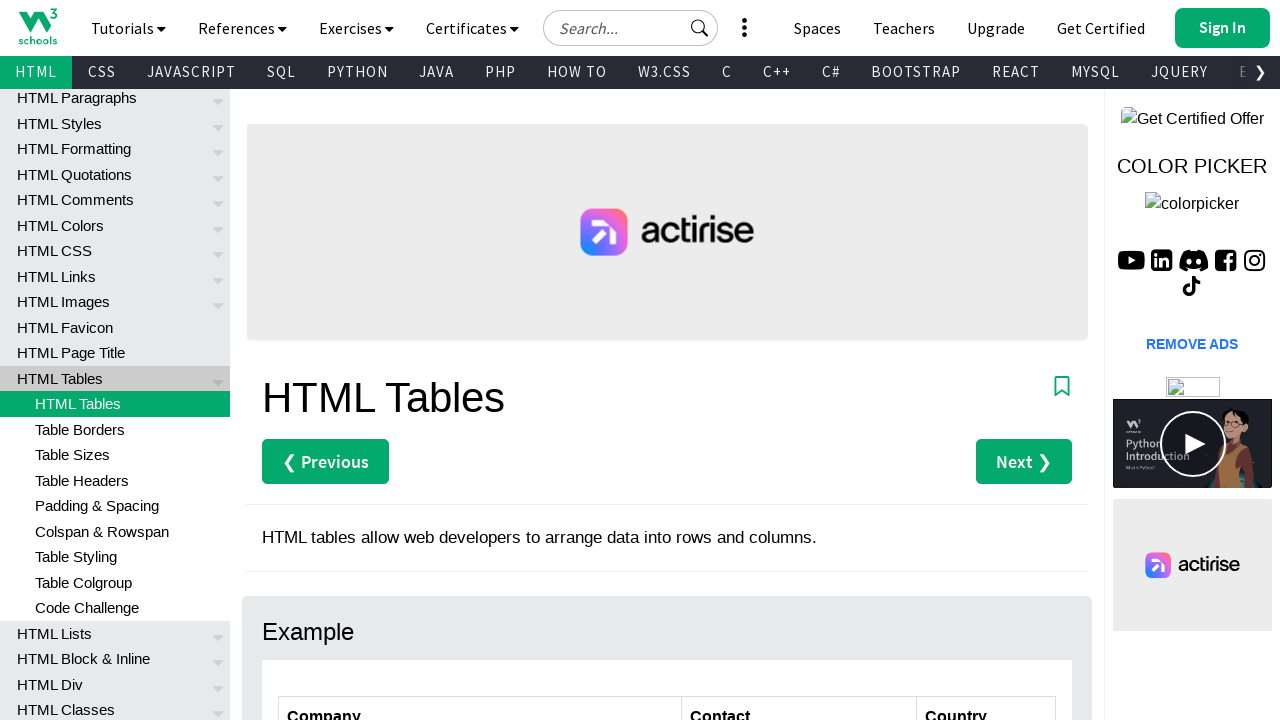

Clicked on Canada cell to verify it's interactable at (986, 360) on xpath=//table[@id='customers']//td[text()='Canada'] >> nth=0
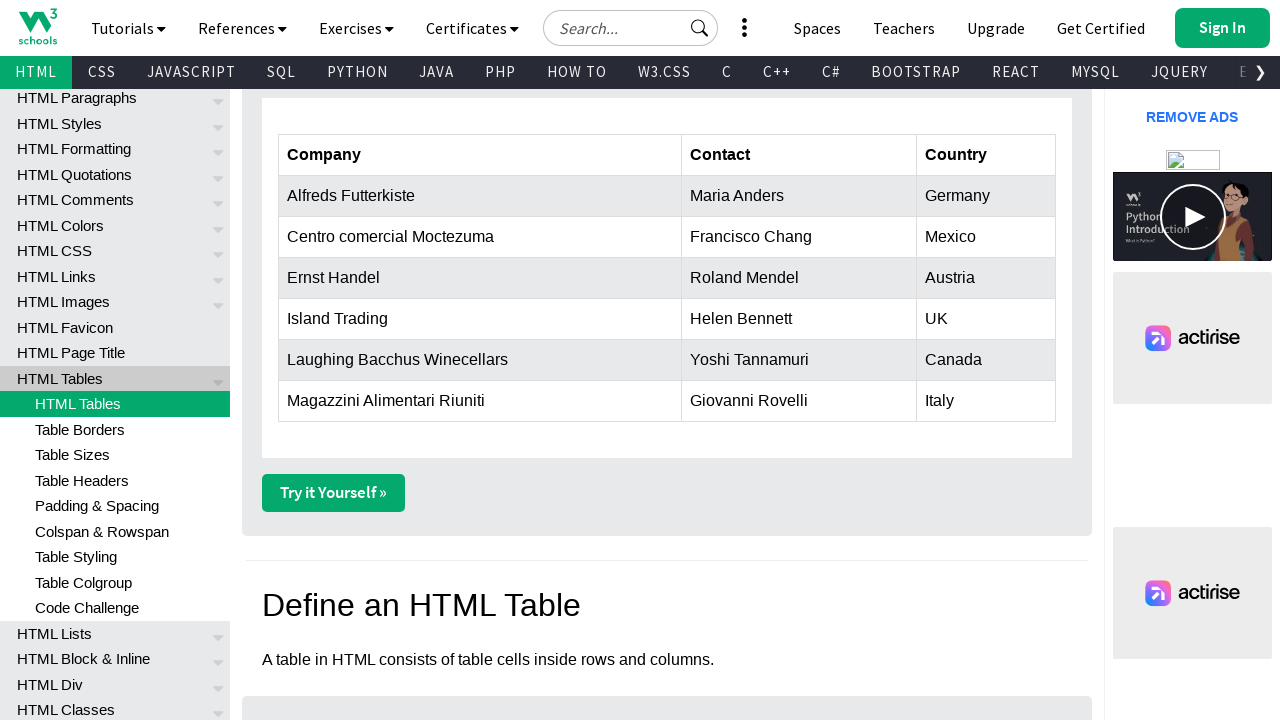

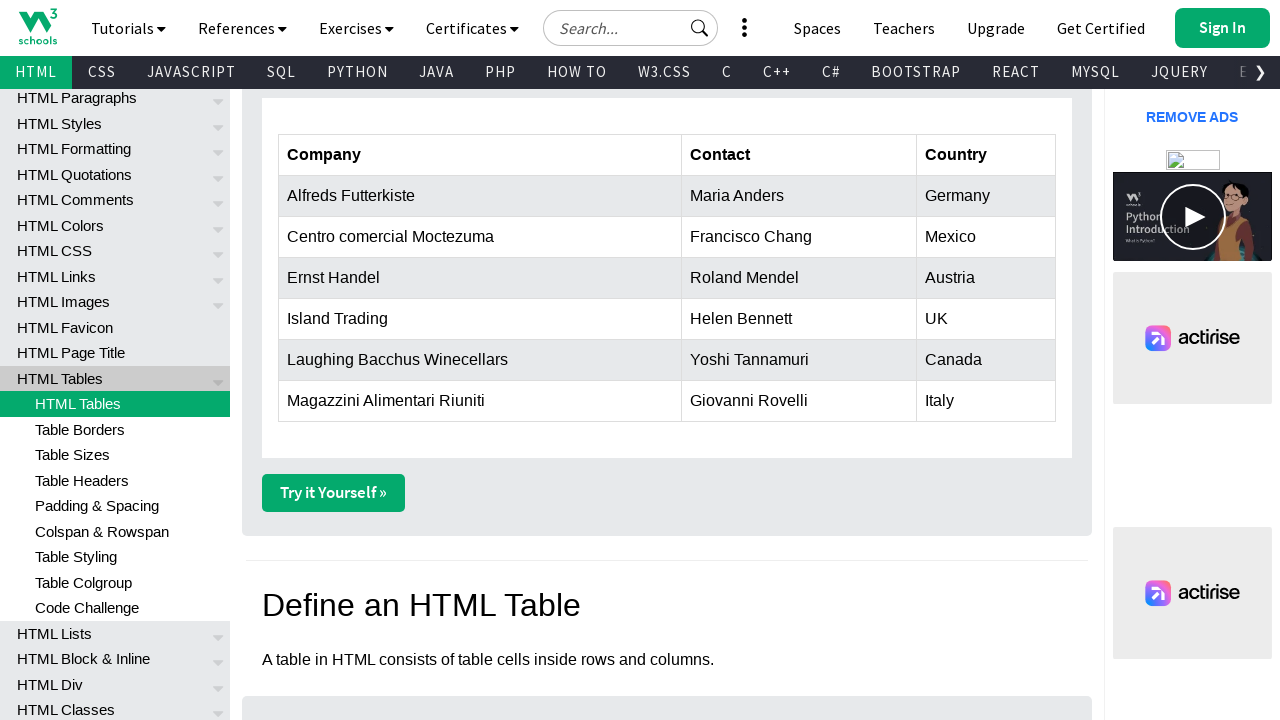